Opens the W3Schools Java tutorial page and copies the title word by double-clicking on it and using Ctrl+C keyboard shortcut

Starting URL: https://w3schools.com/java/

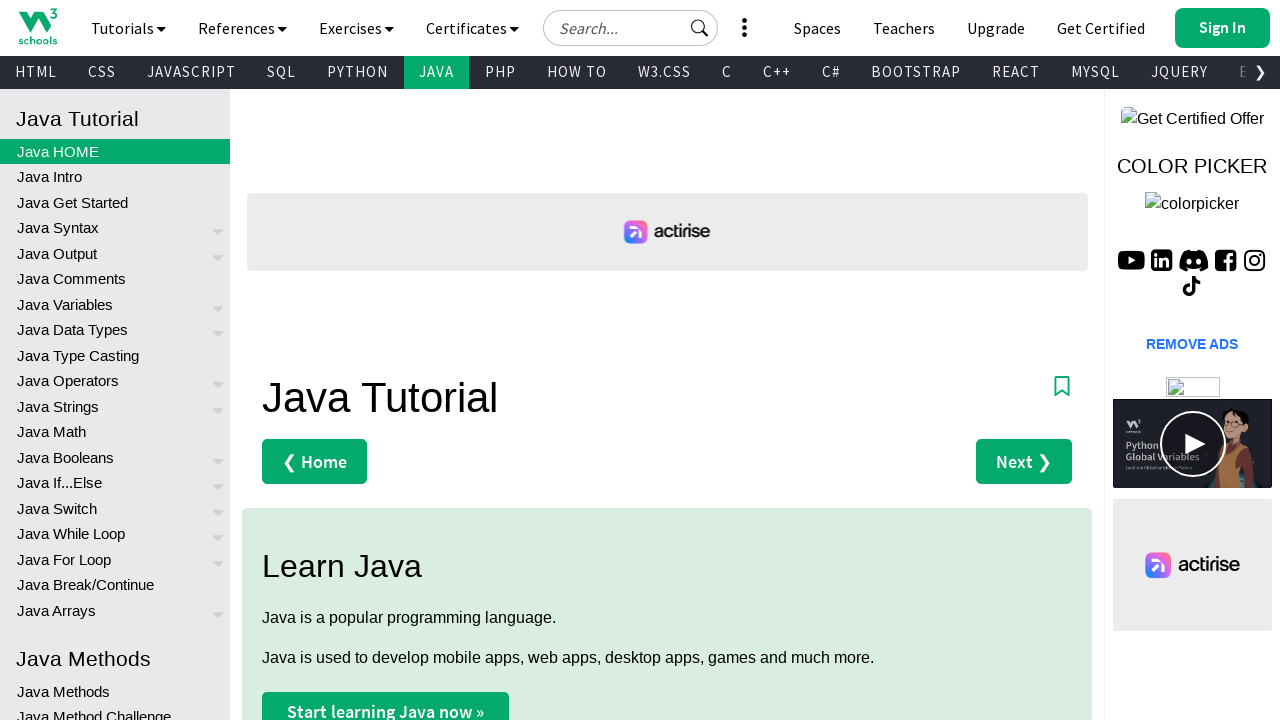

Double-clicked on the title word to select it at (430, 398) on span.color_h1
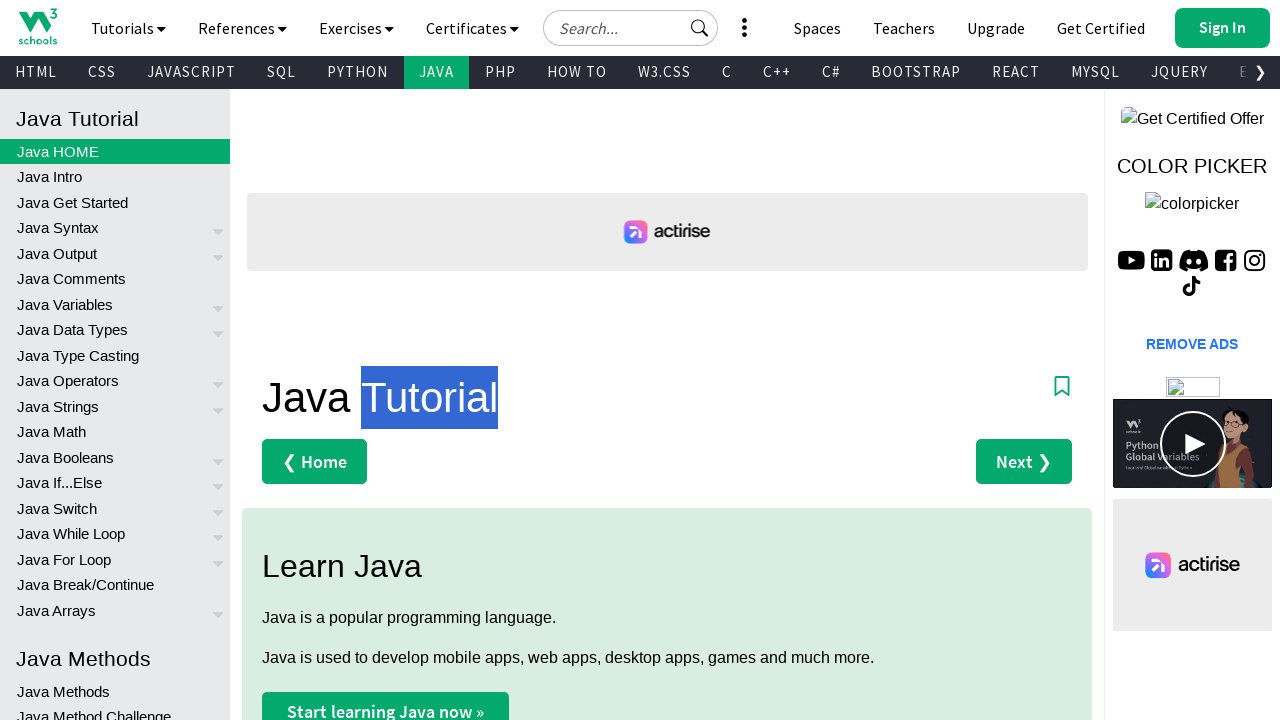

Pressed down Control key
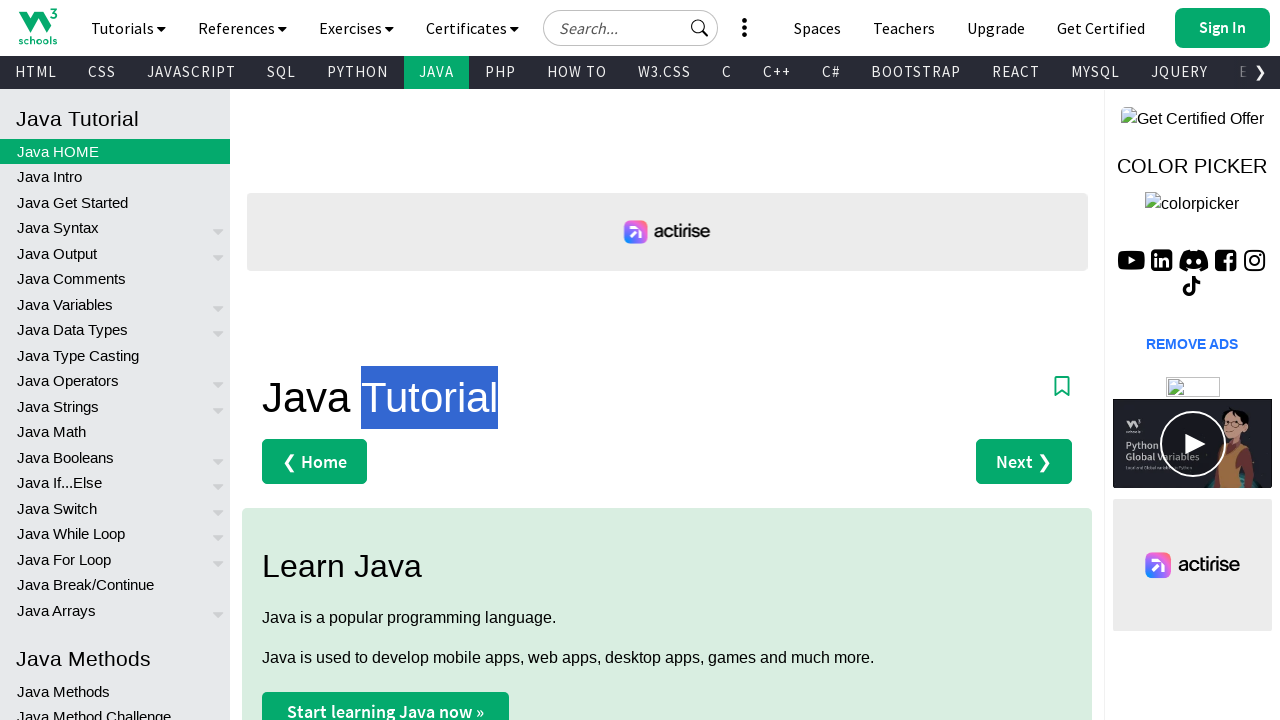

Pressed C key to copy selected text
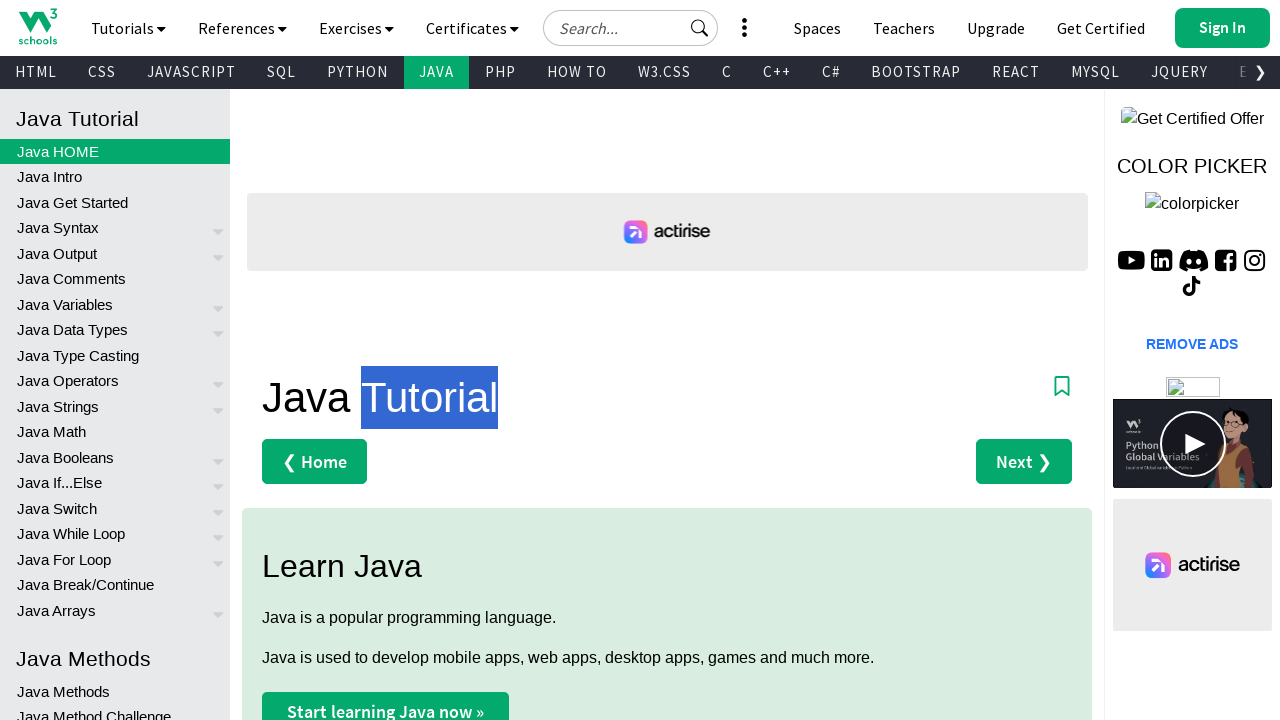

Released Control key
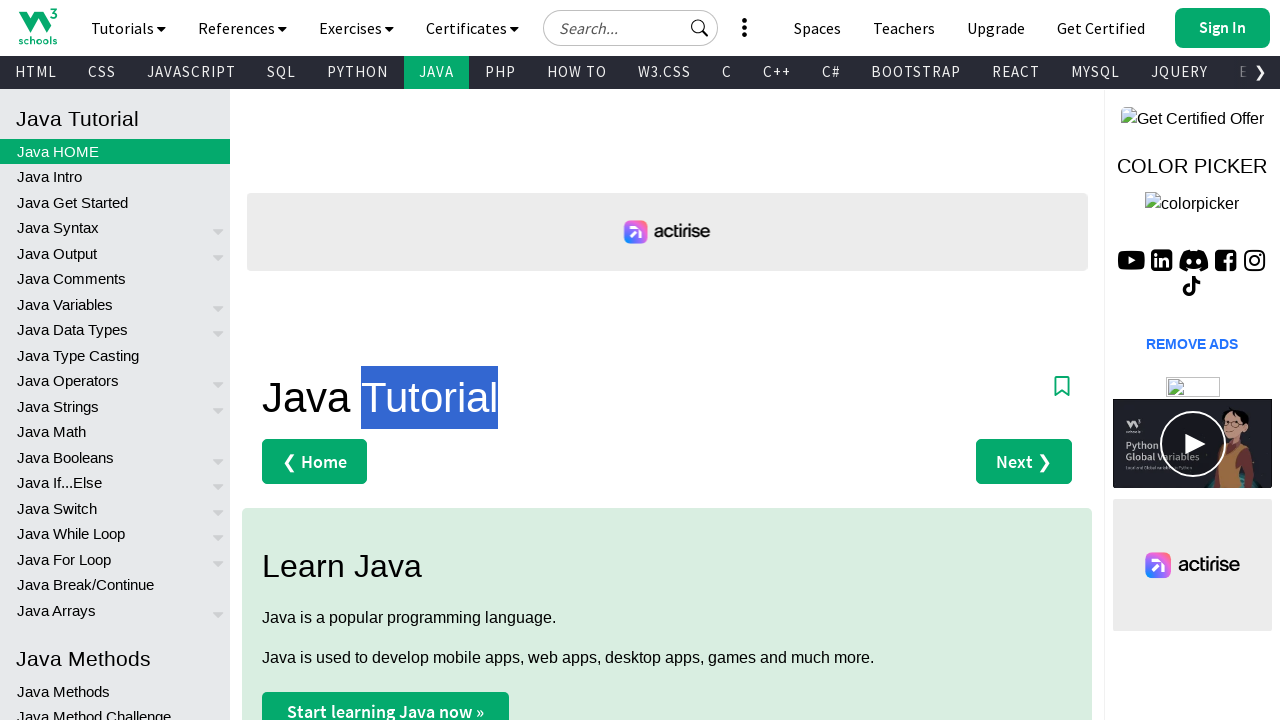

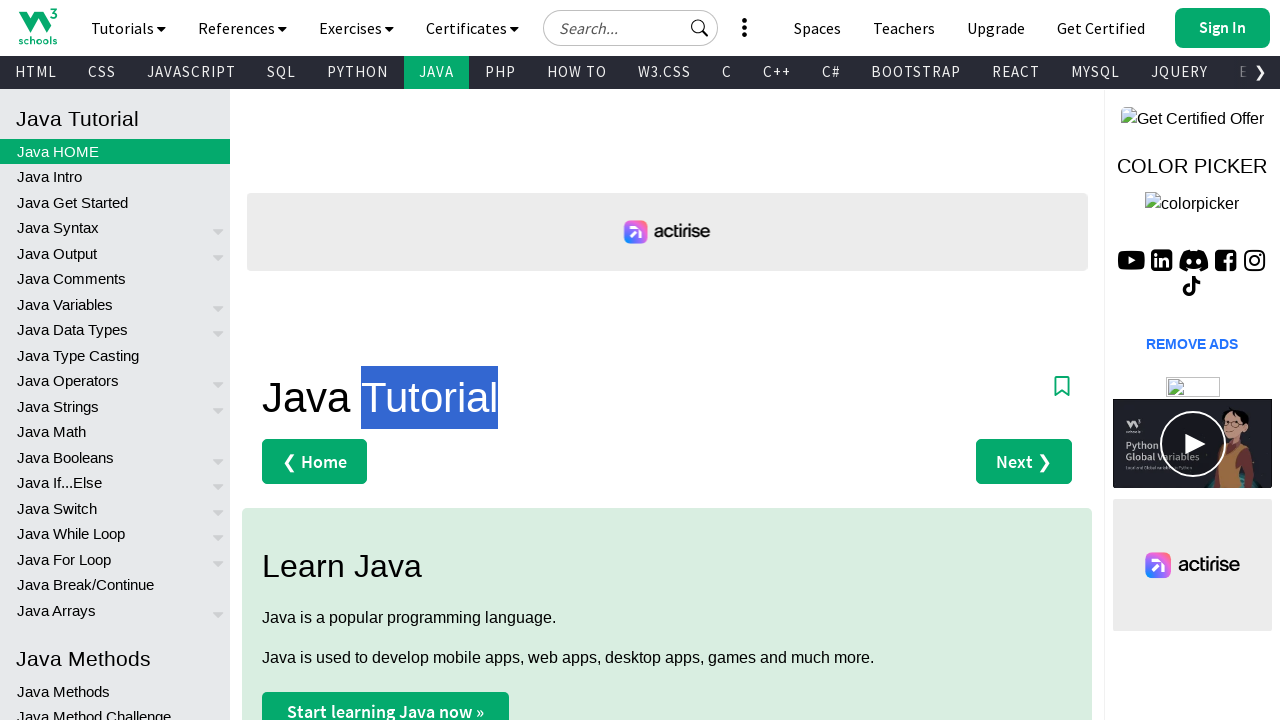